Tests registration form submission by filling required fields (first name, last name, email) and verifying the success message is displayed after submission.

Starting URL: http://suninjuly.github.io/registration1.html

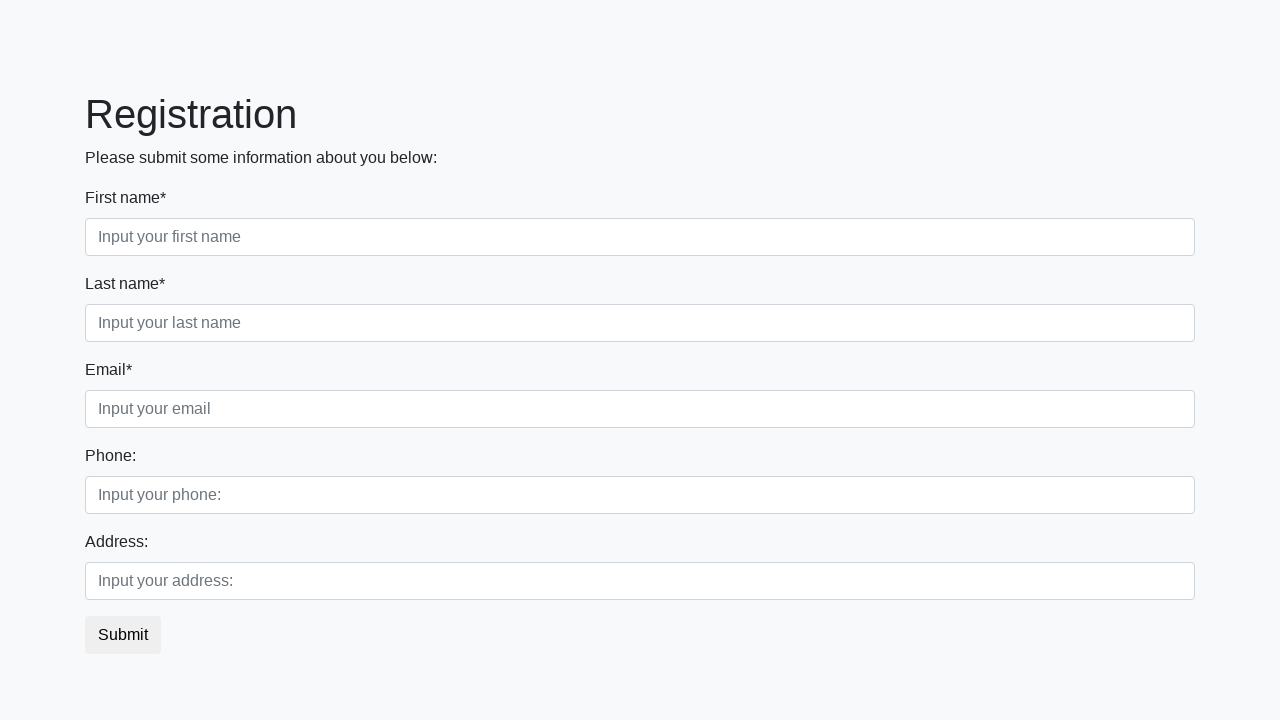

Navigated to registration form page
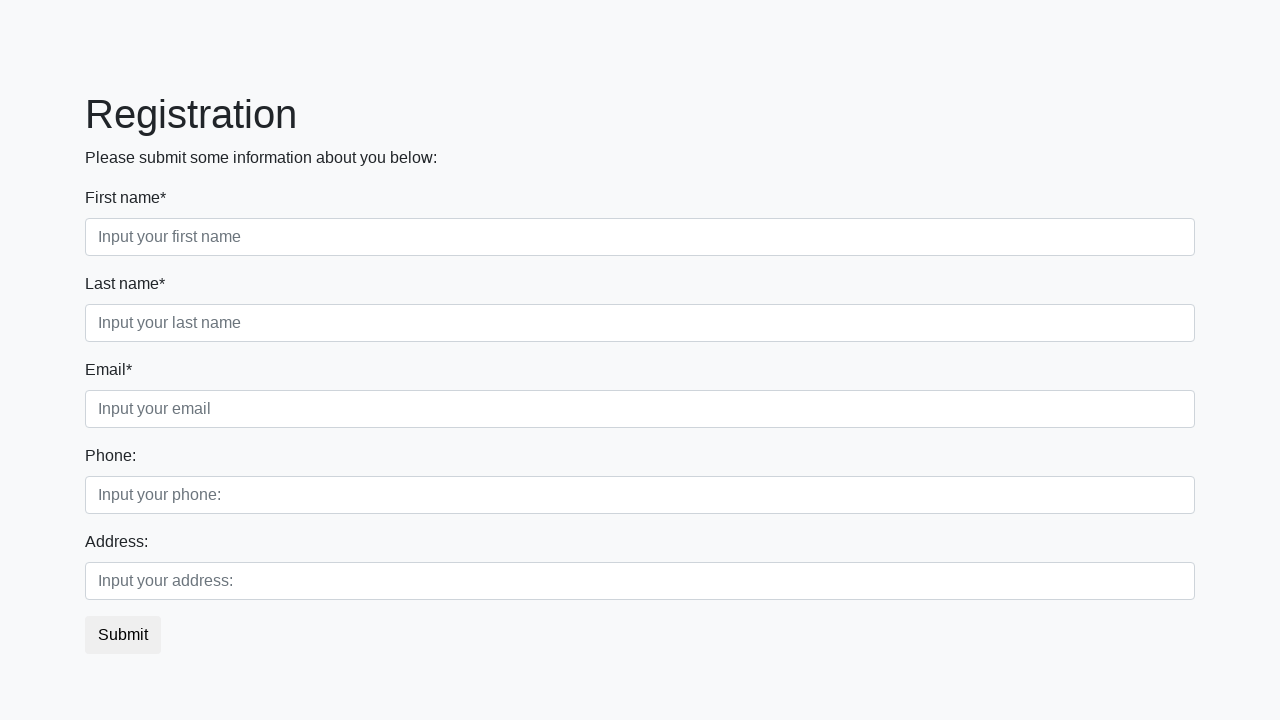

Filled first name field with 'Ivan' on .first_block .first
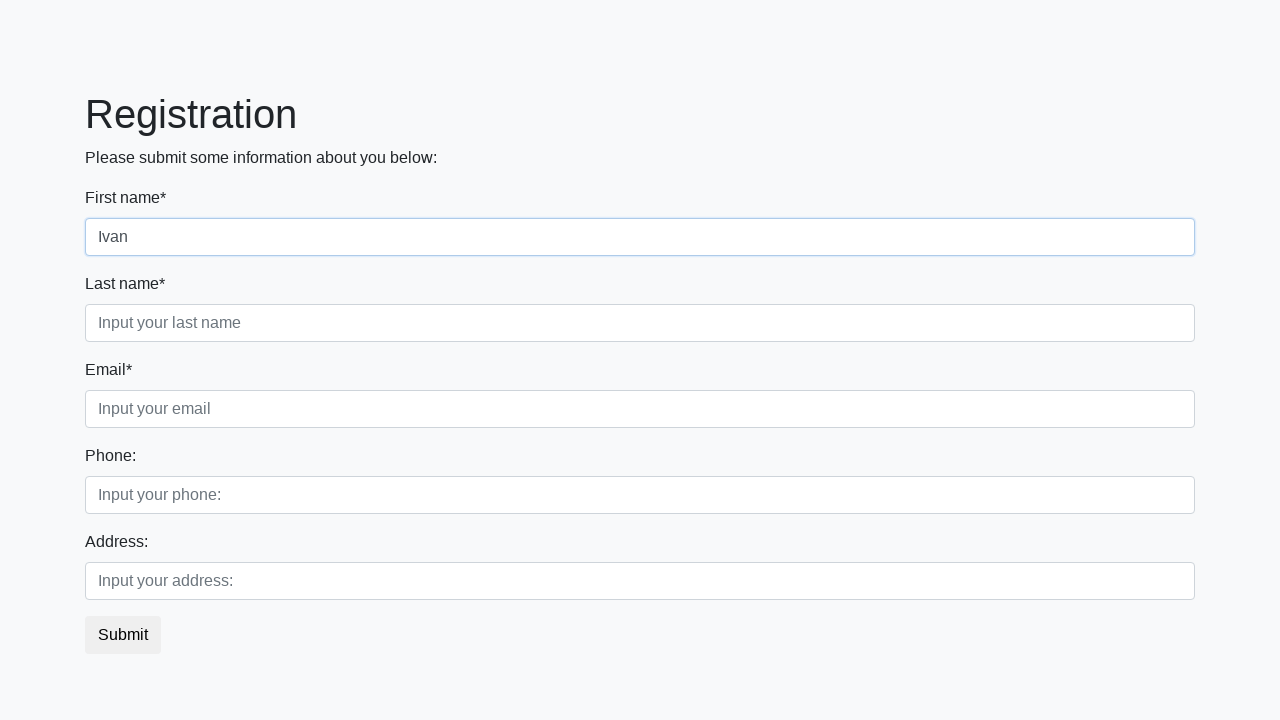

Filled last name field with 'Petrov' on .first_block .second
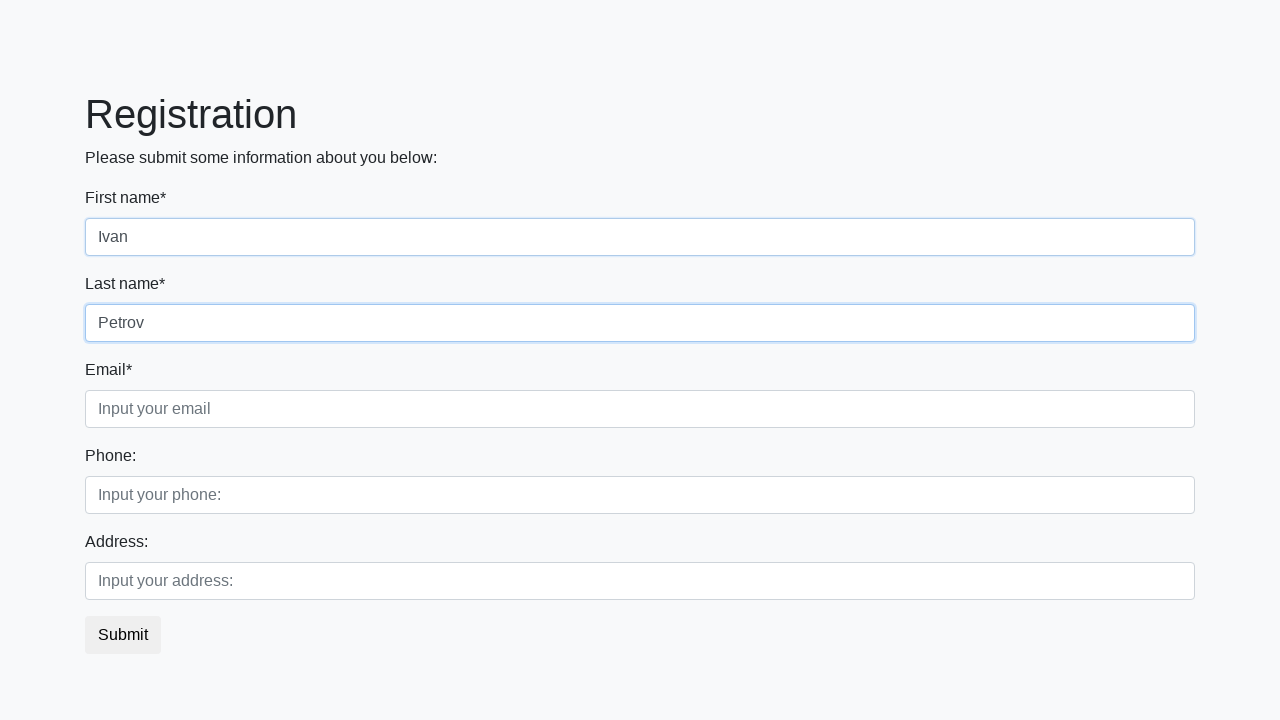

Filled email field with 'test@example.com' on .first_block .third
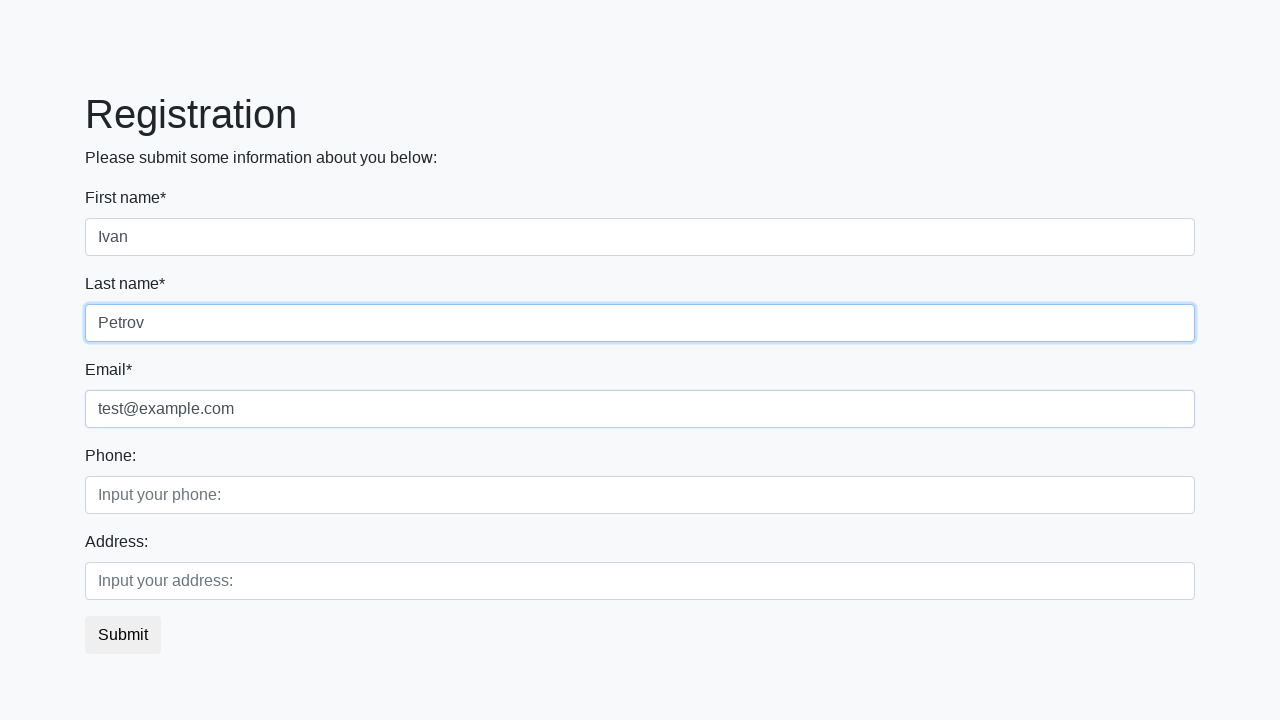

Clicked the submit button at (123, 635) on button.btn
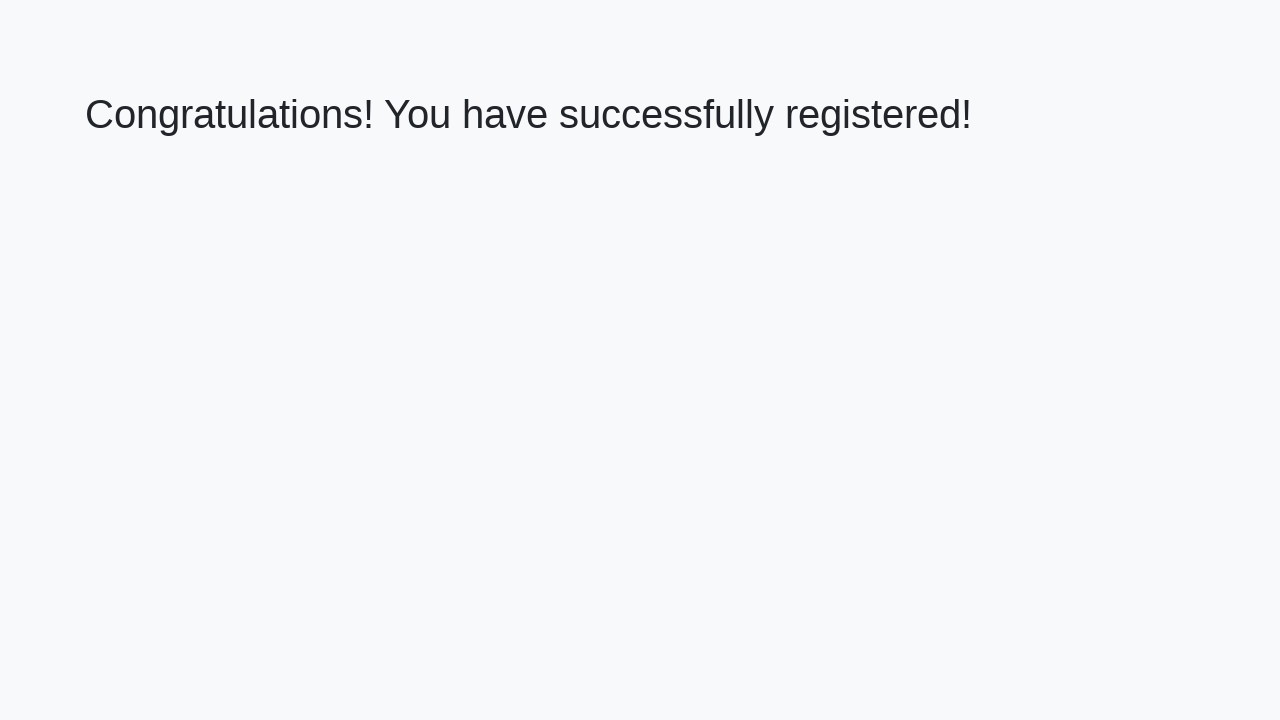

Success message header loaded
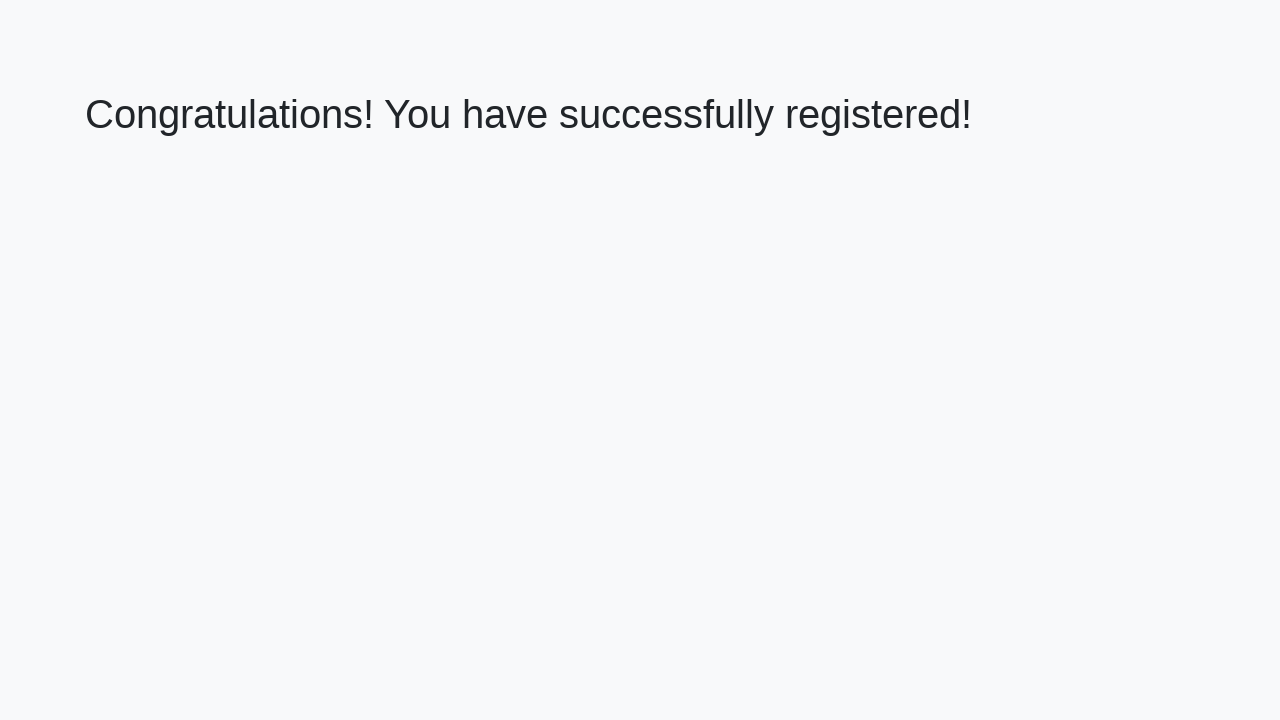

Retrieved success message text
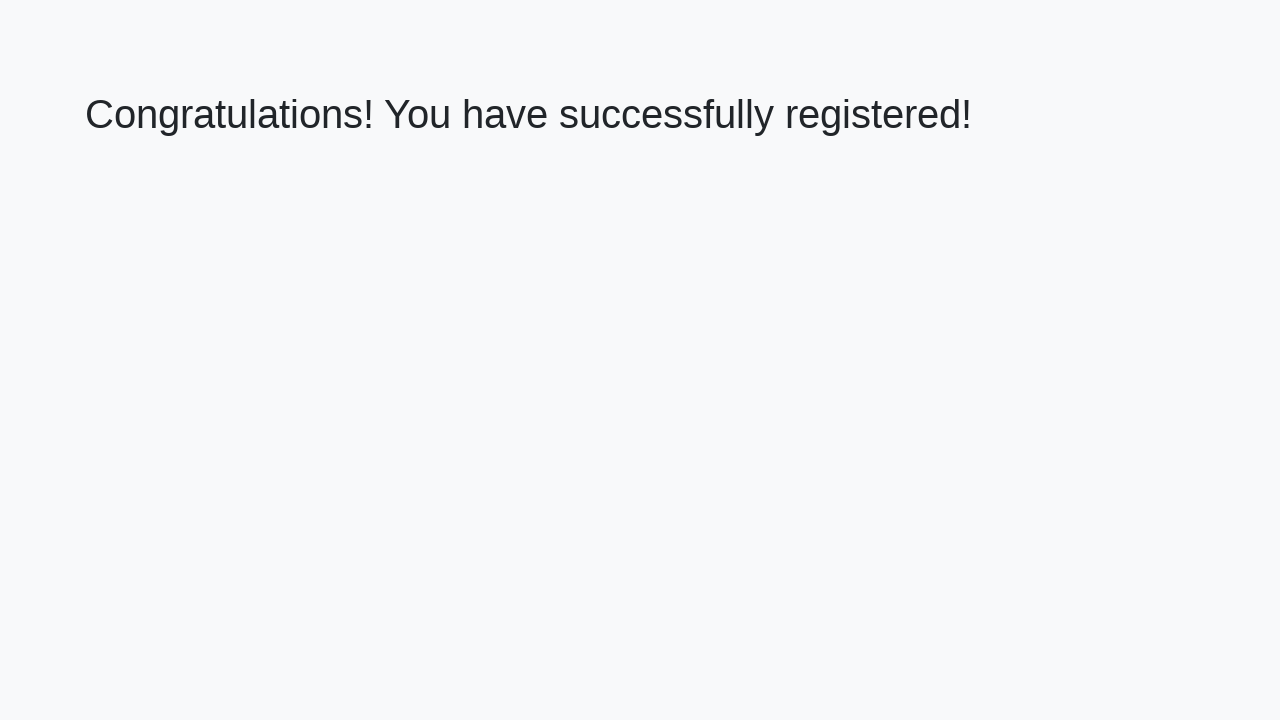

Verified success message: 'Congratulations! You have successfully registered!'
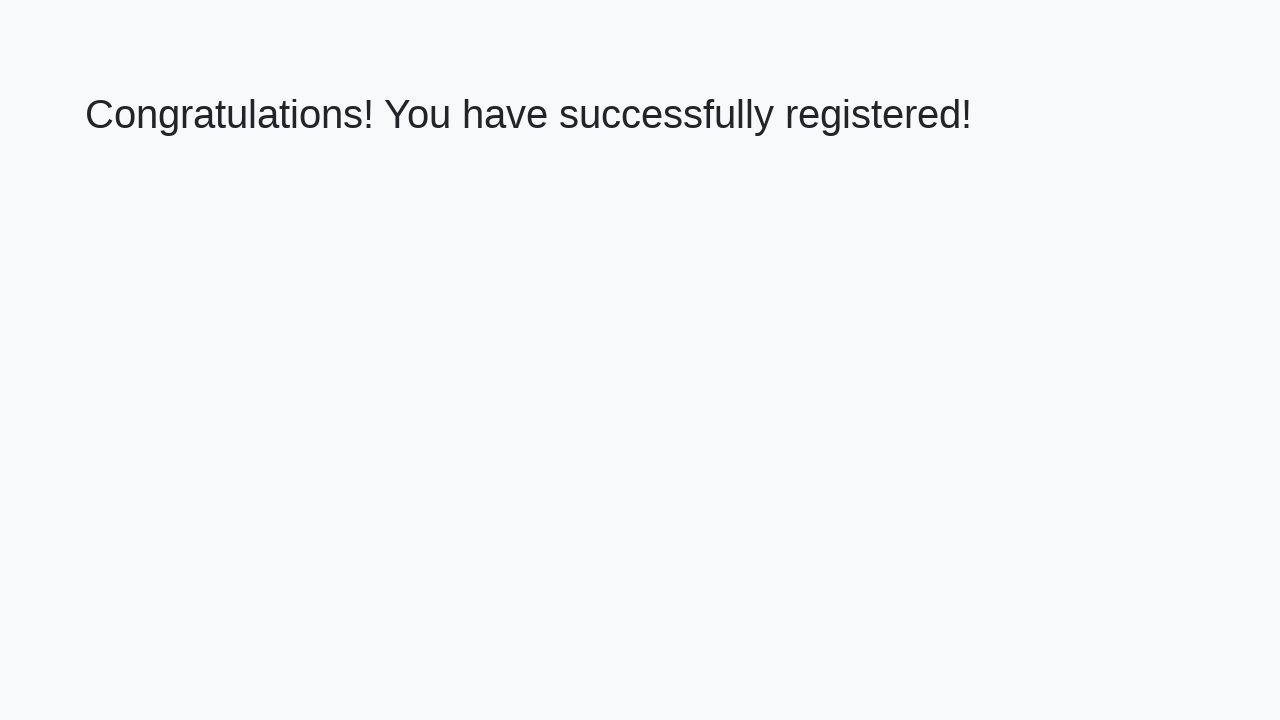

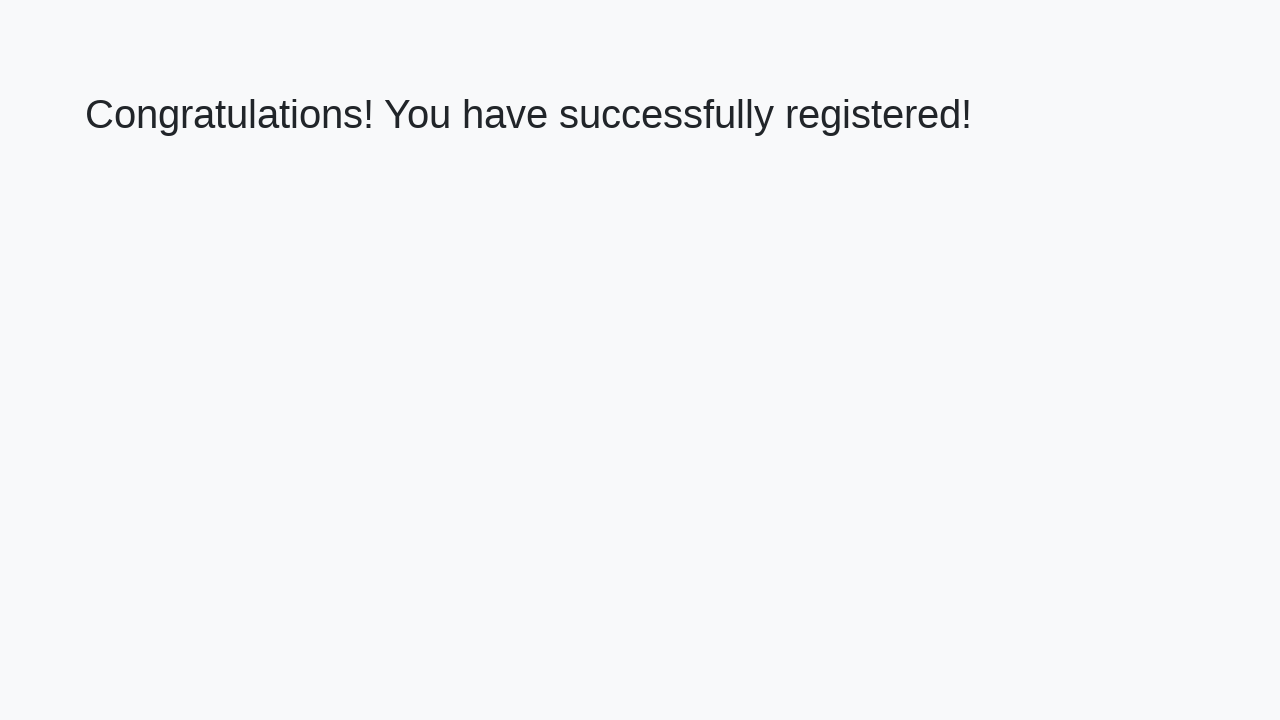